Navigates to the Le Phocéen French sports news website and verifies the page loads successfully

Starting URL: https://www.lephoceen.fr

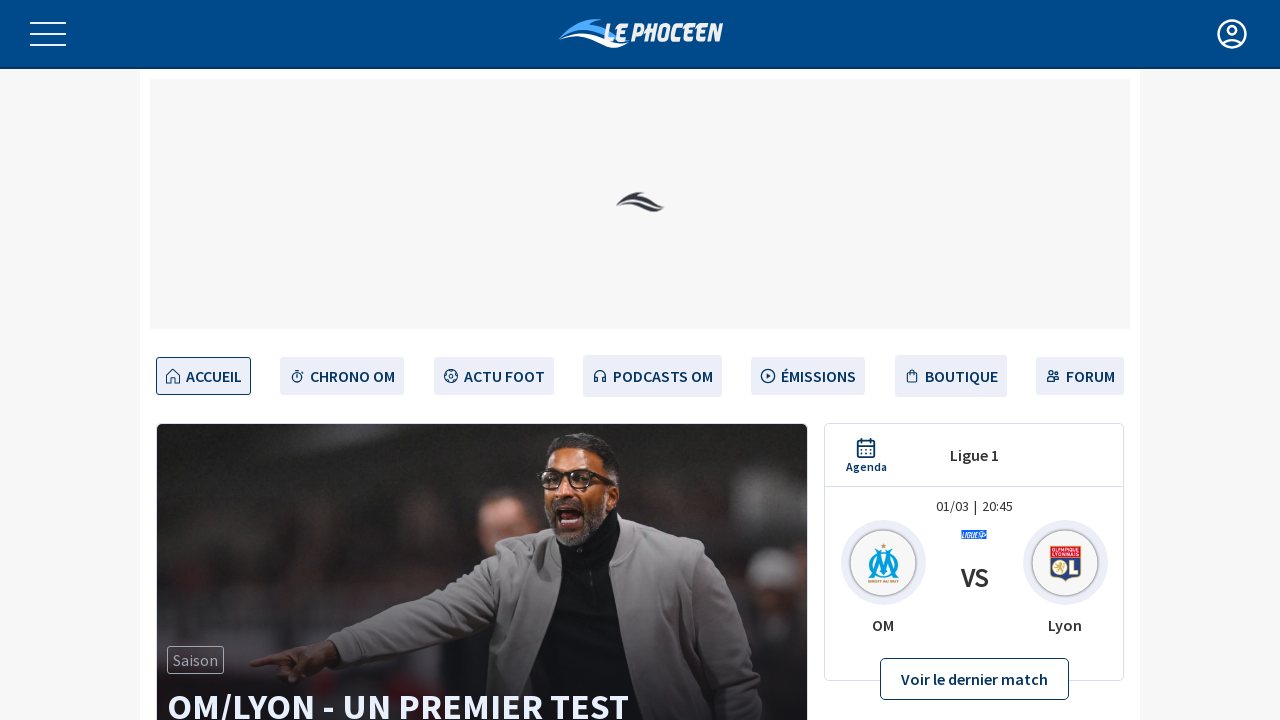

Waited for page network to become idle, indicating full page load
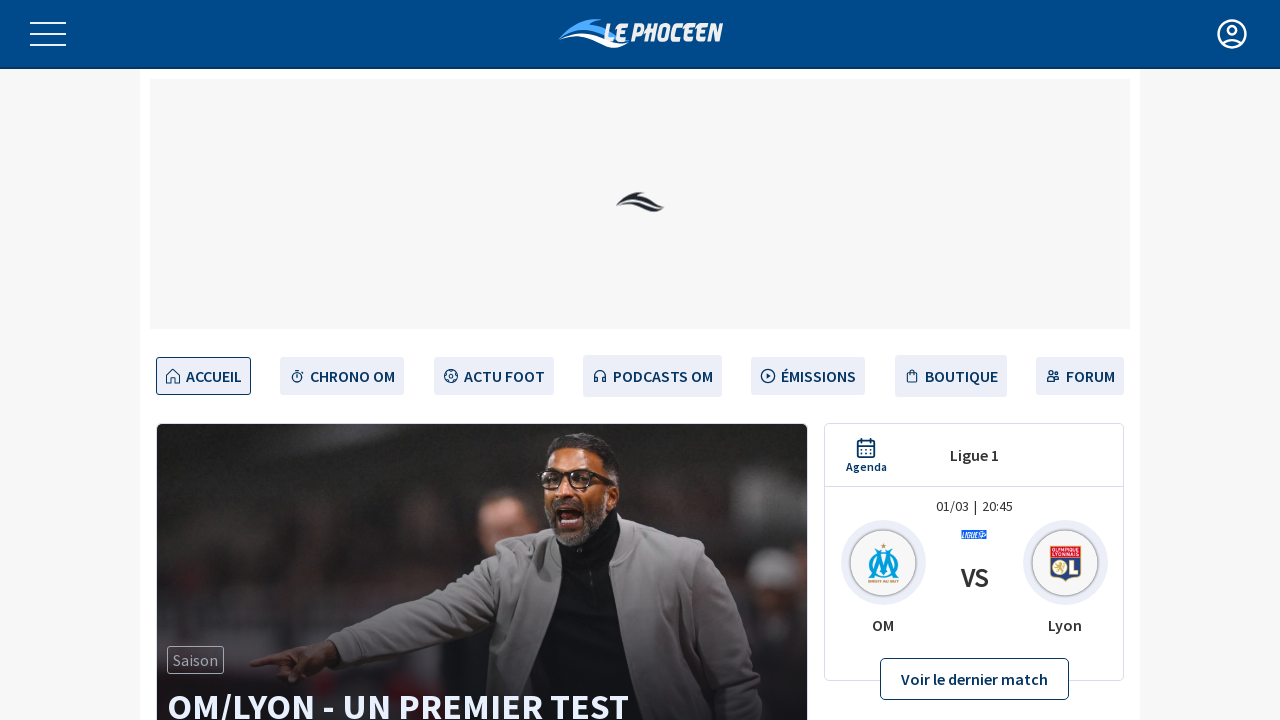

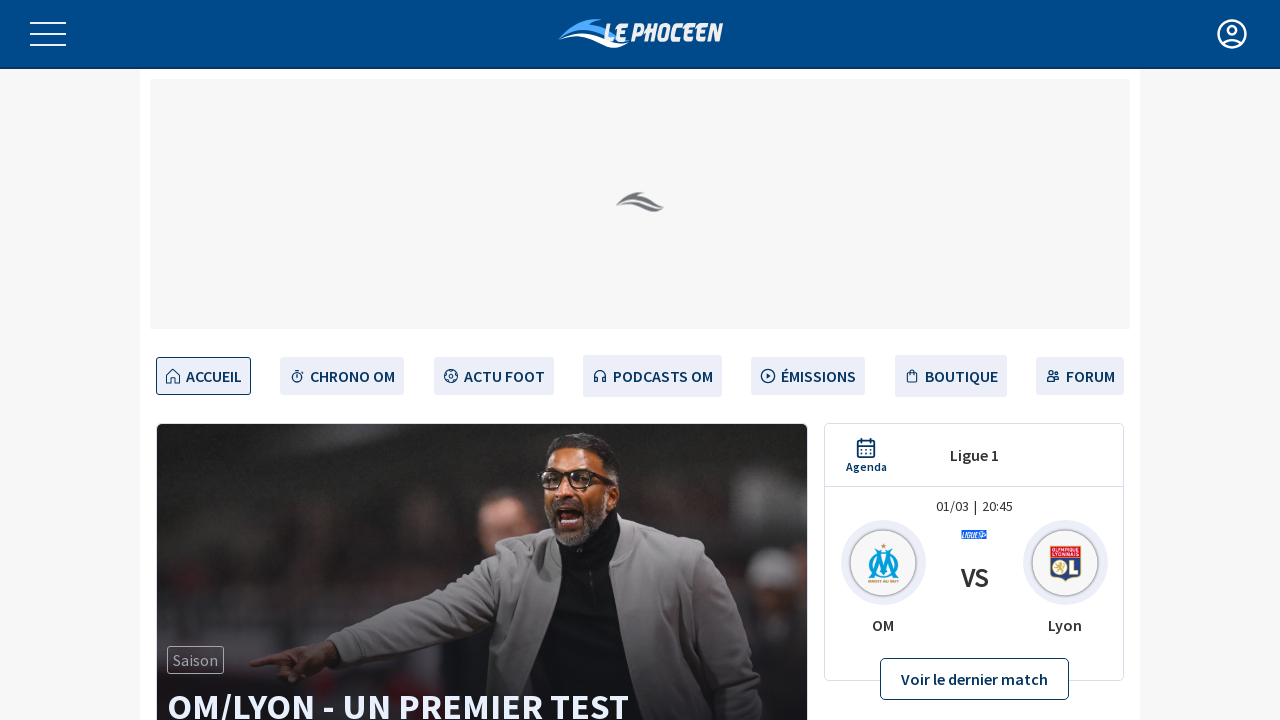